Tests form submission on Formy application by filling out all form fields including personal details, education level, gender, experience, and date, then submitting the form

Starting URL: http://formy-project.herokuapp.com/

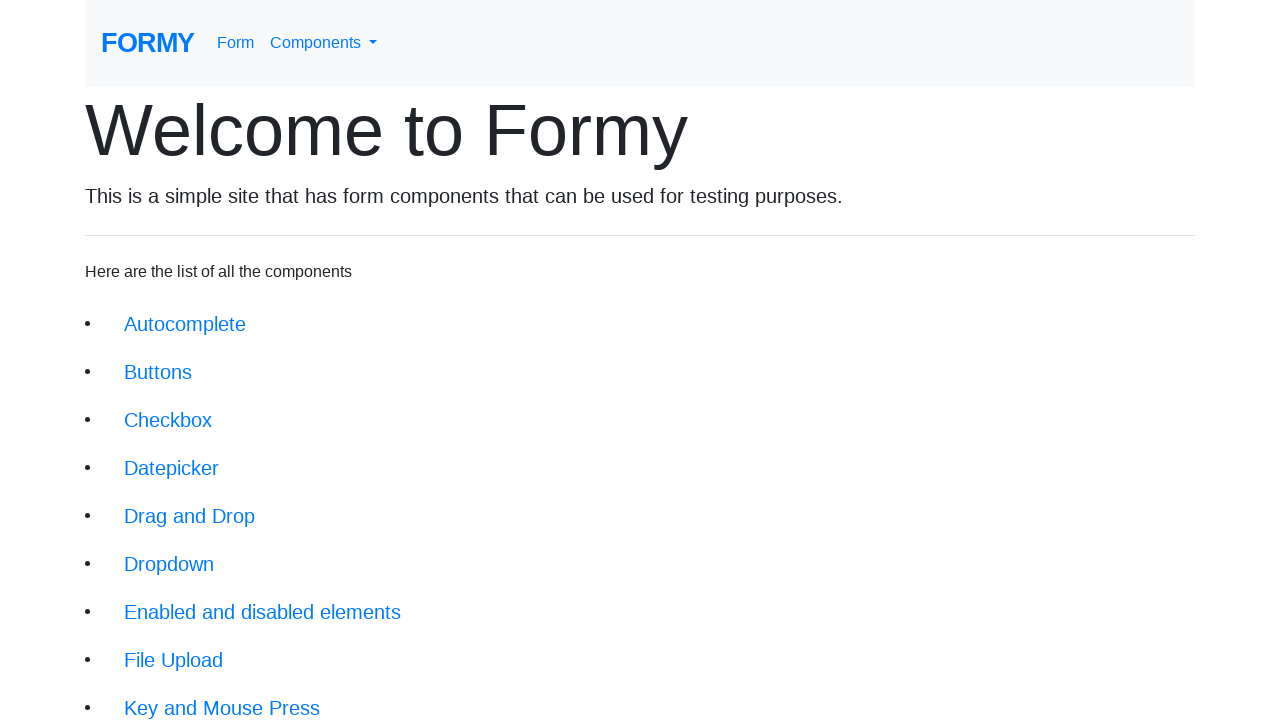

Clicked on Form navigation link at (236, 43) on xpath=//a[text()='Form']
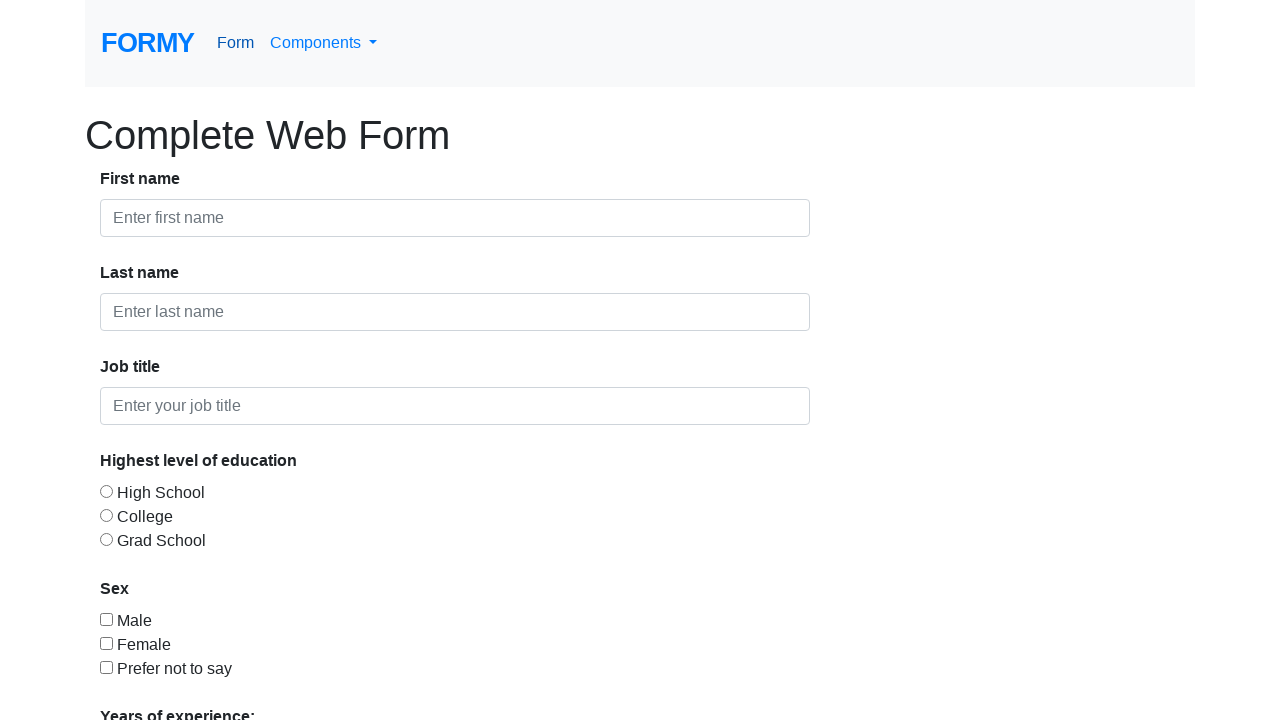

Form page loaded and first-name field is visible
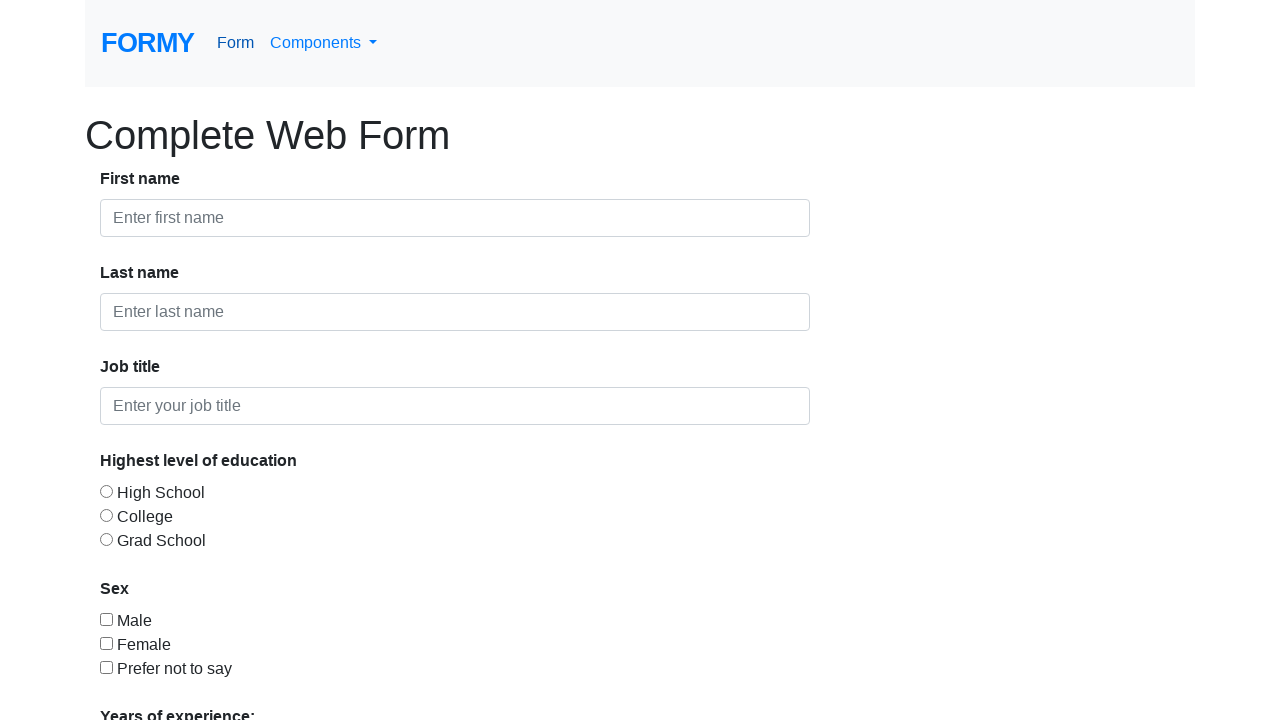

Filled first name field with 'John' on #first-name
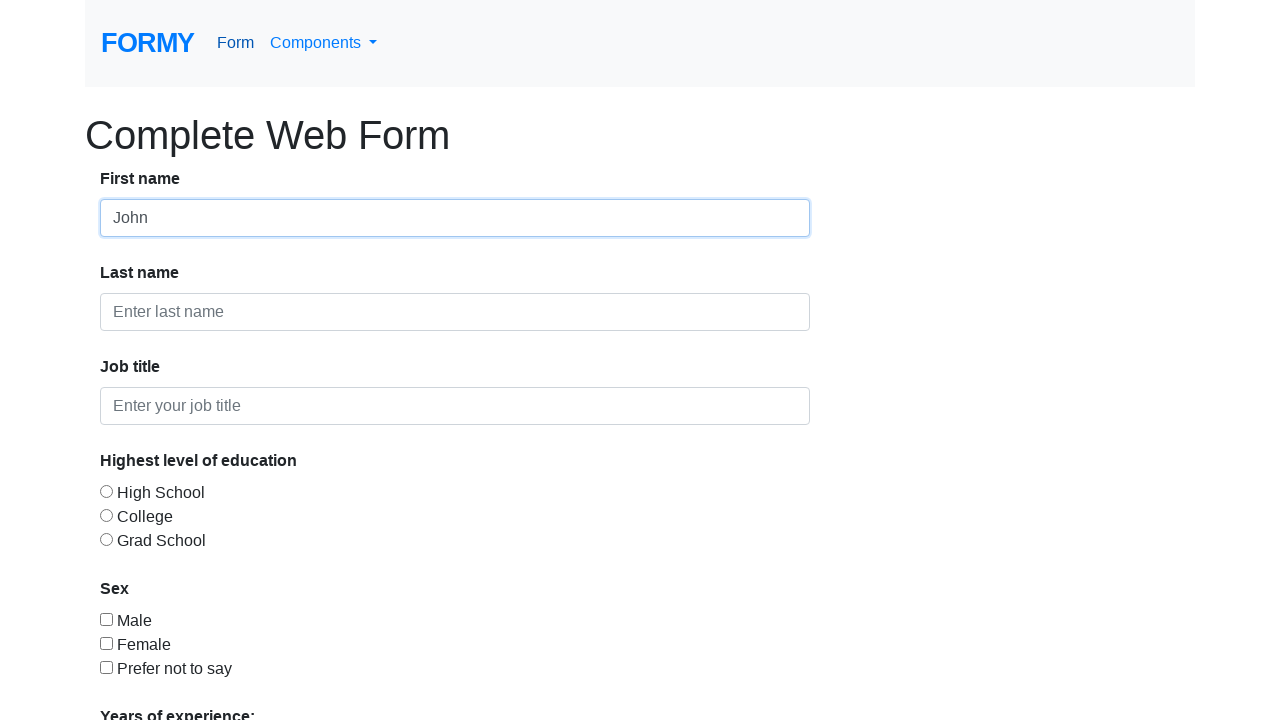

Filled last name field with 'Doe' on #last-name
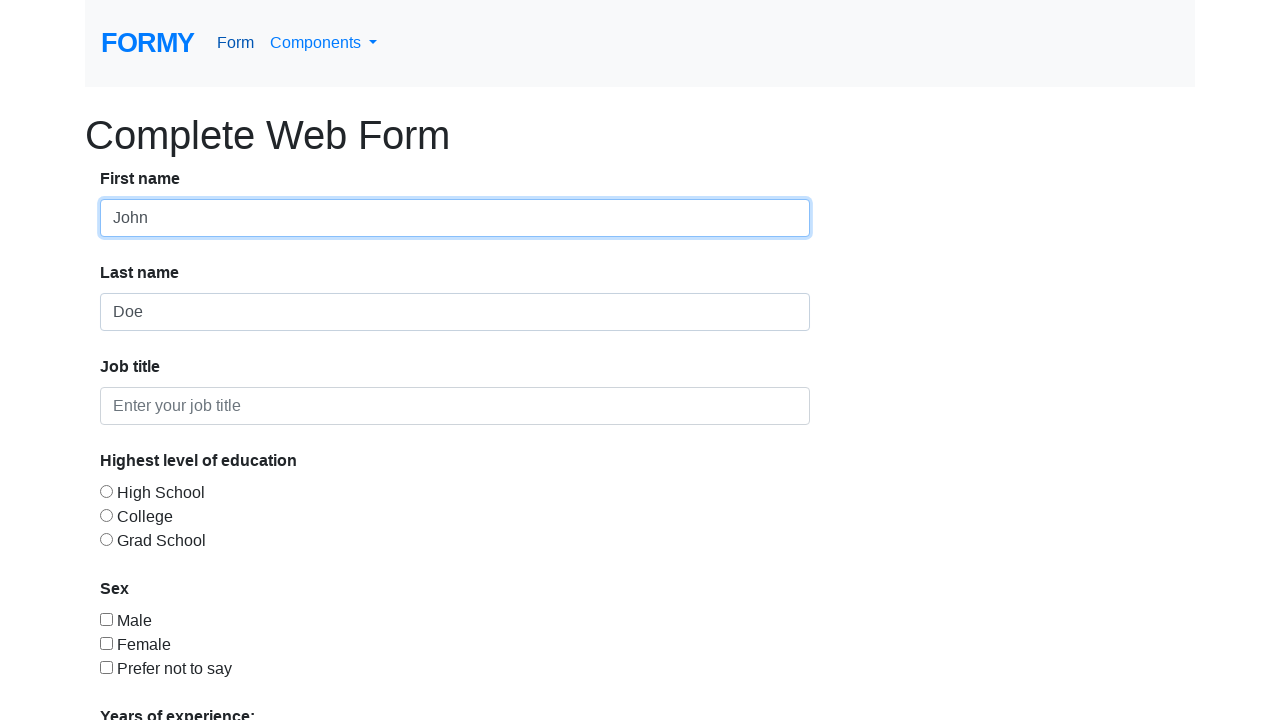

Filled job title field with 'Software Engineer' on #job-title
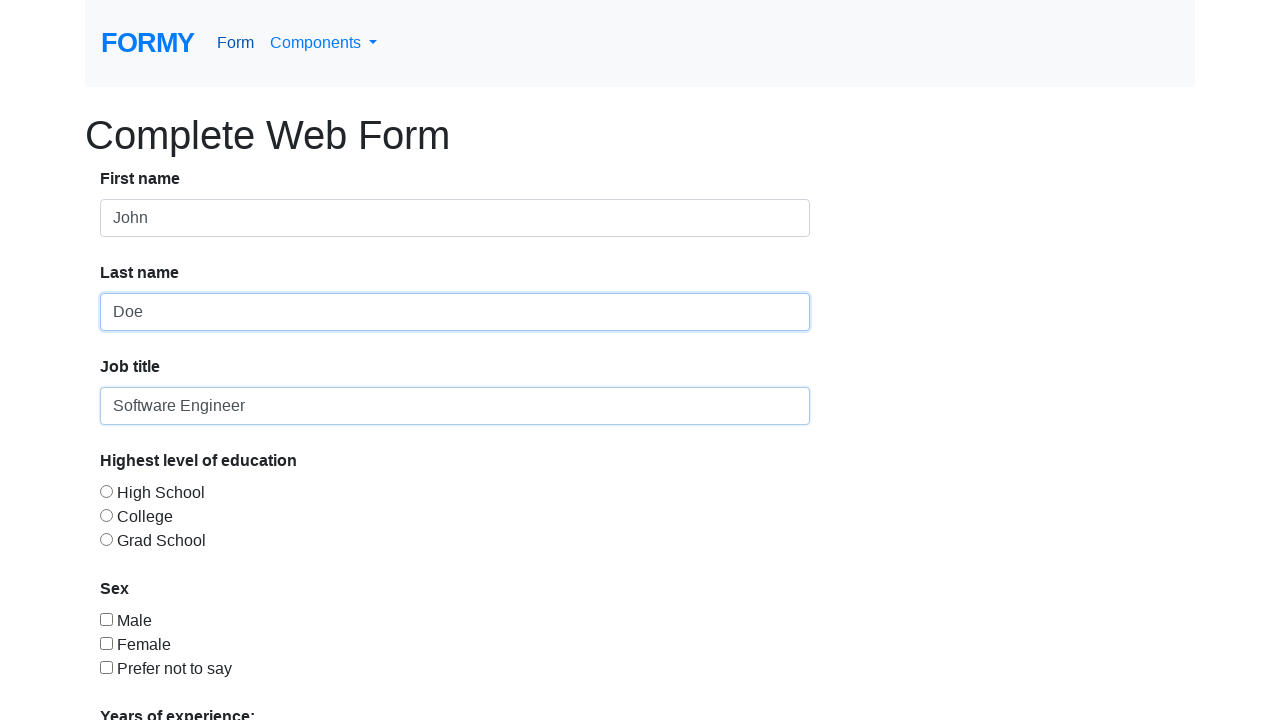

Selected education level 'College' at (106, 515) on #radio-button-2
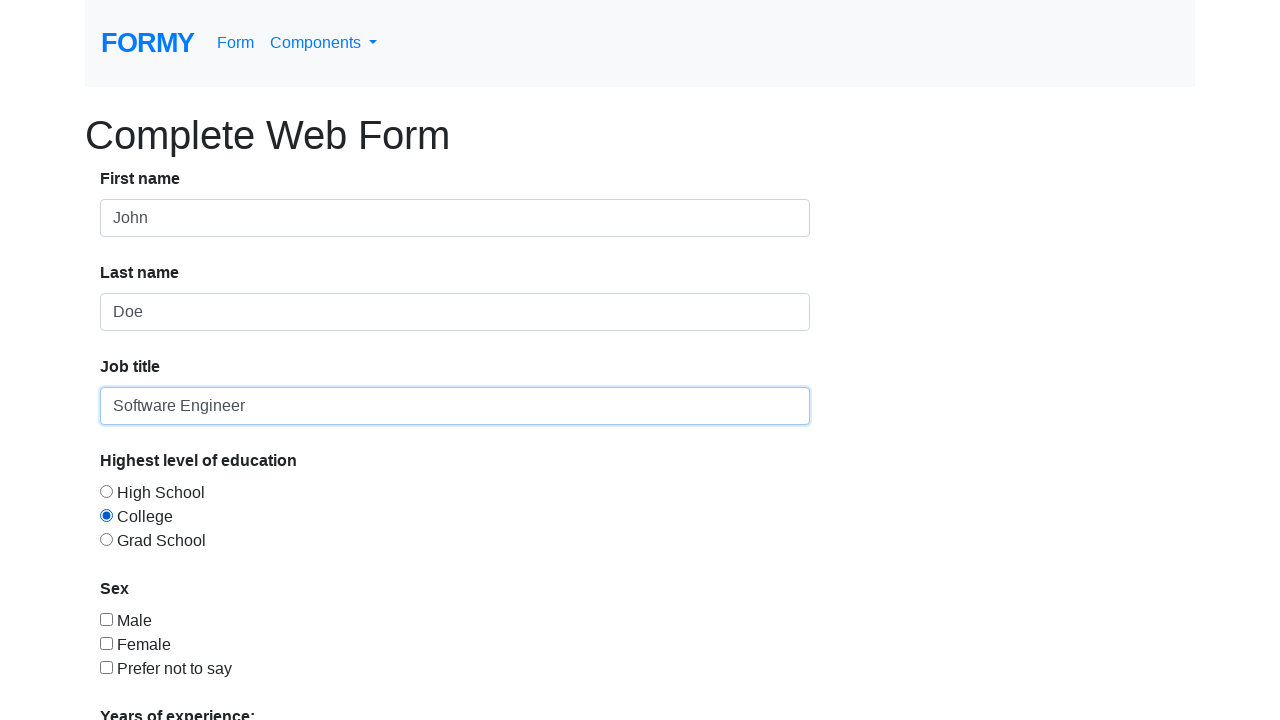

Selected gender 'Male' at (106, 619) on #checkbox-1
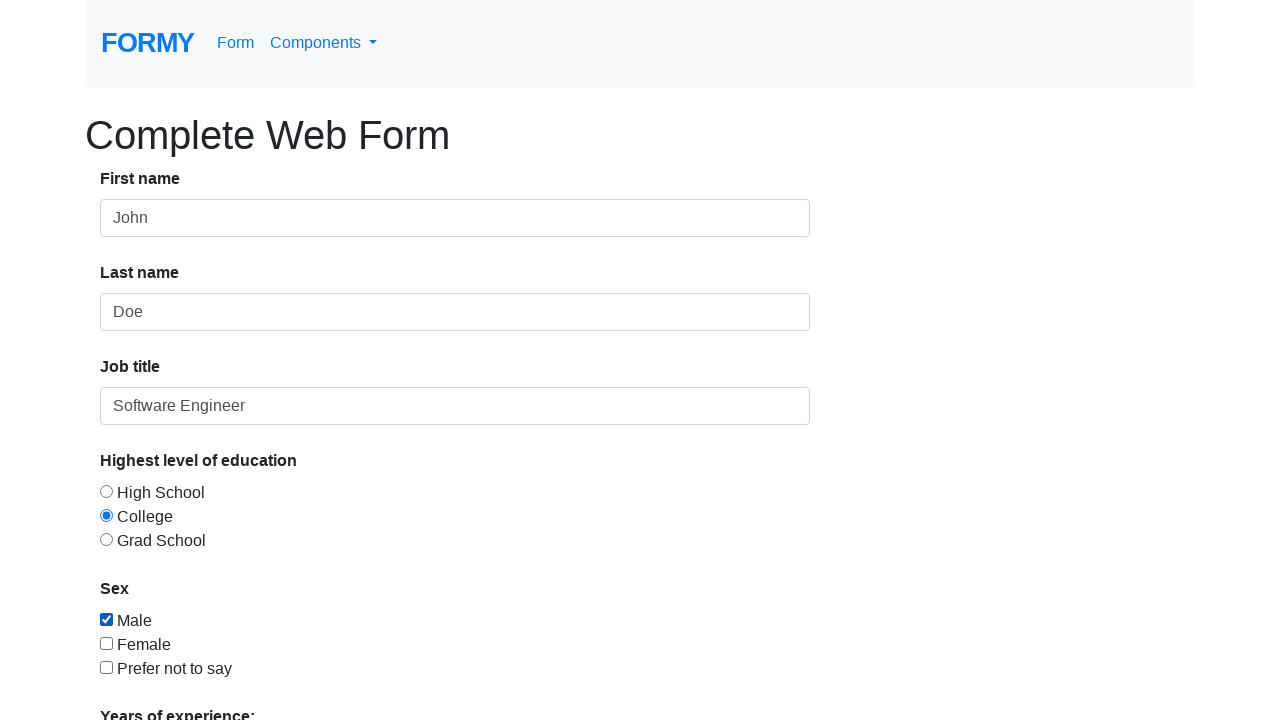

Selected years of experience '2-4' from dropdown on #select-menu
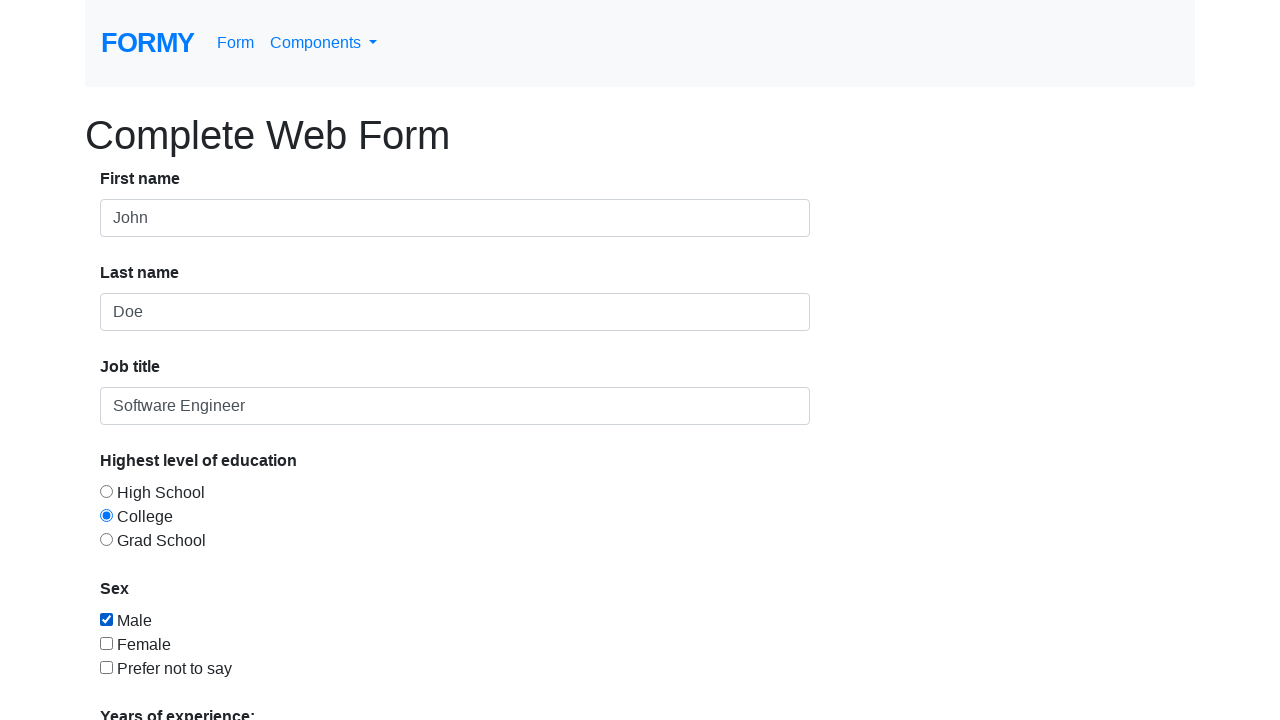

Filled date field with '01/15/2024' on #datepicker
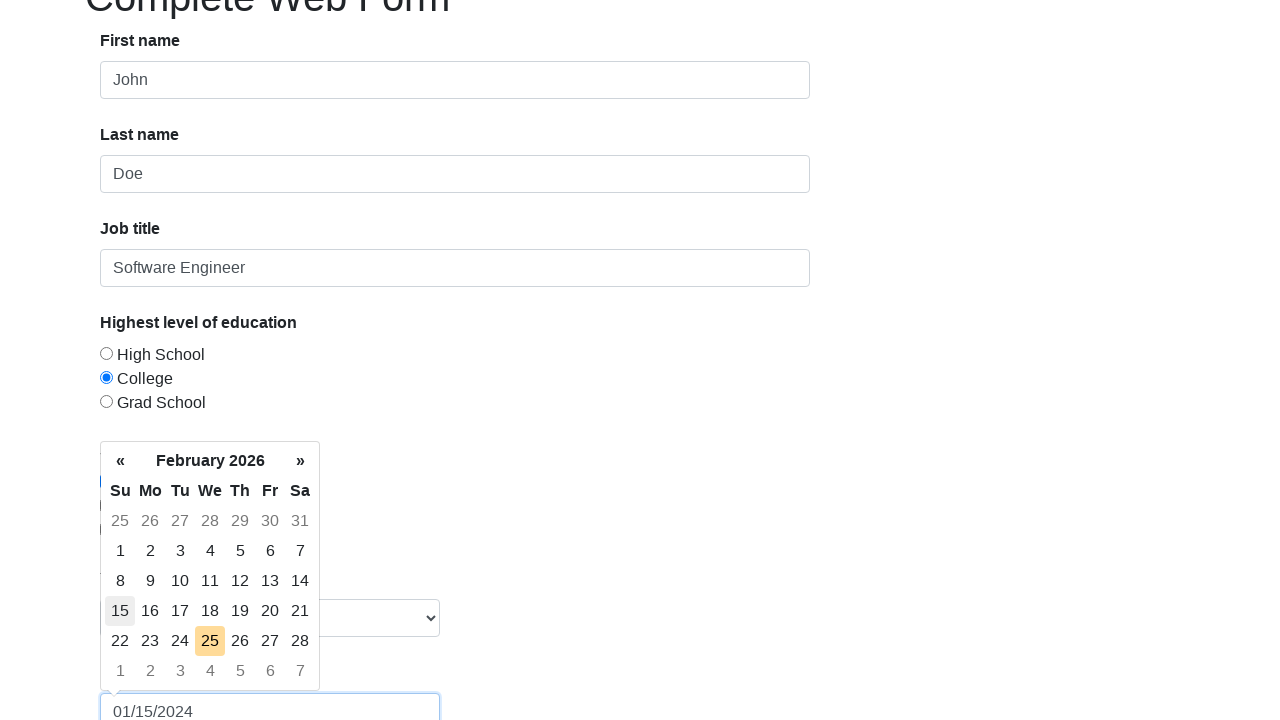

Clicked Submit button to submit the form at (148, 680) on xpath=//a[text()='Submit']
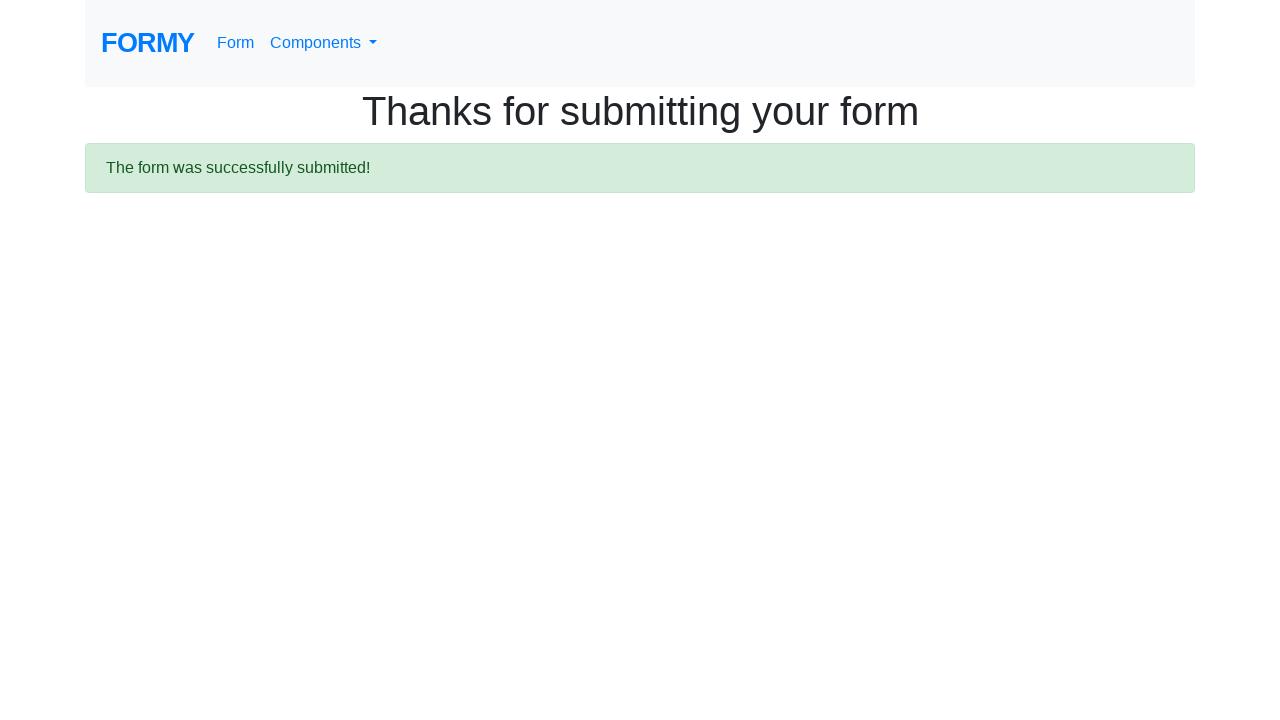

Form submission successful - success message displayed
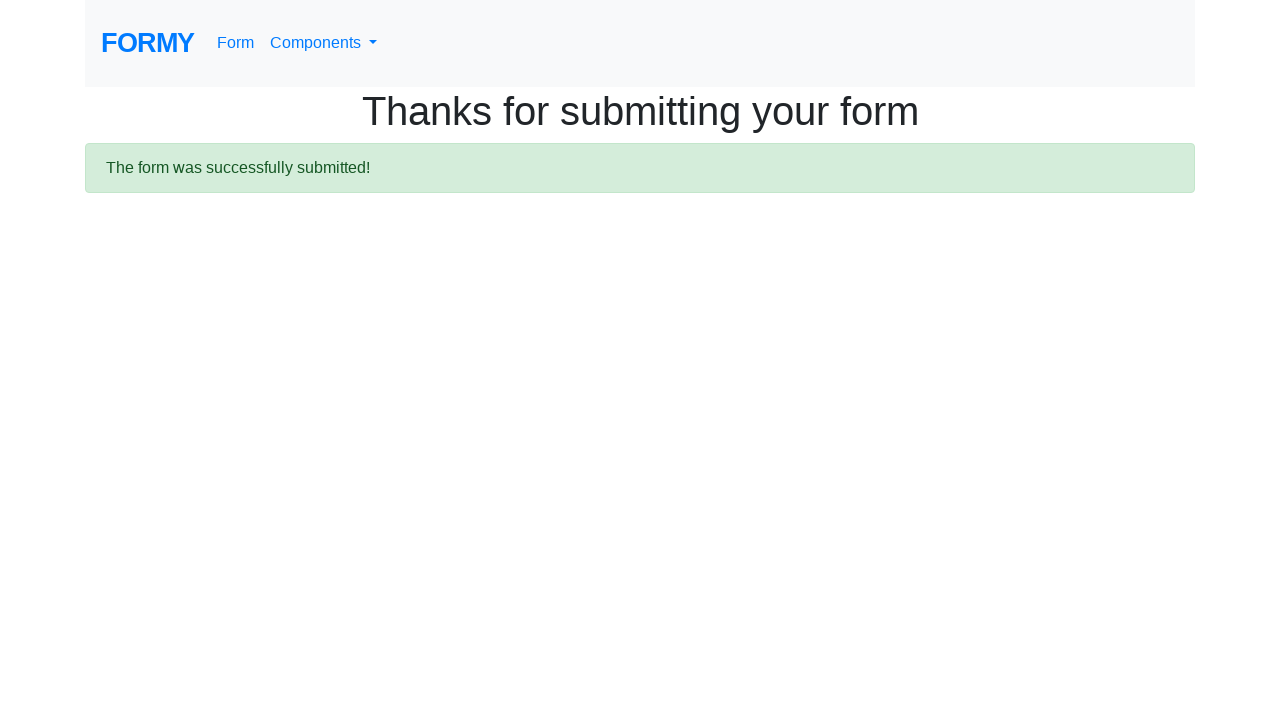

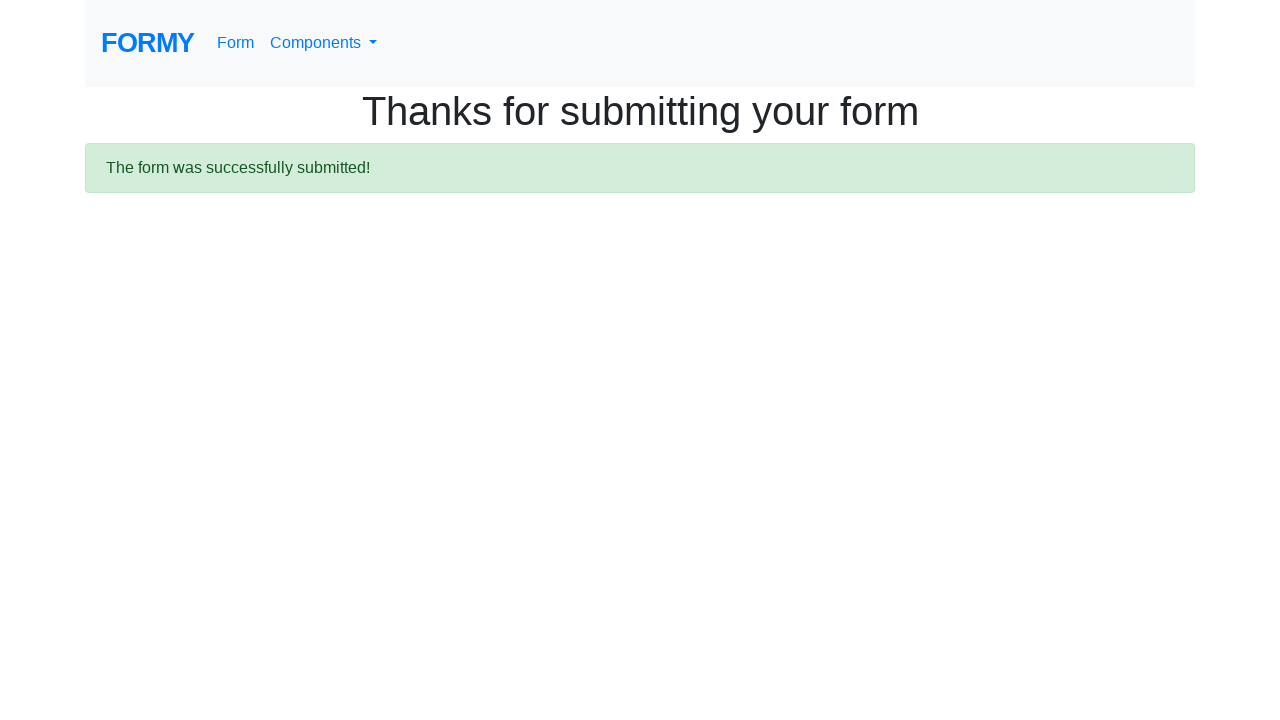